Tests closing a modal dialog by clicking the OK button

Starting URL: https://testpages.eviltester.com/styled/alerts/fake-alert-test.html

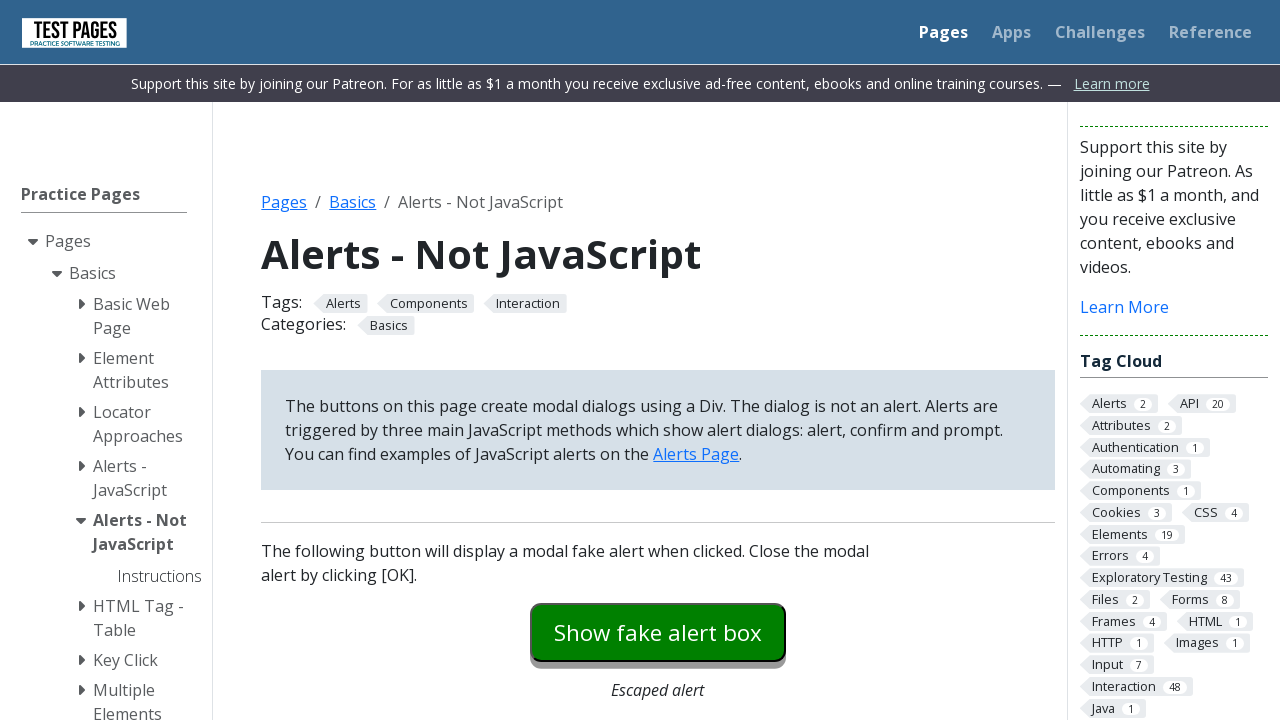

Navigated to fake alert test page
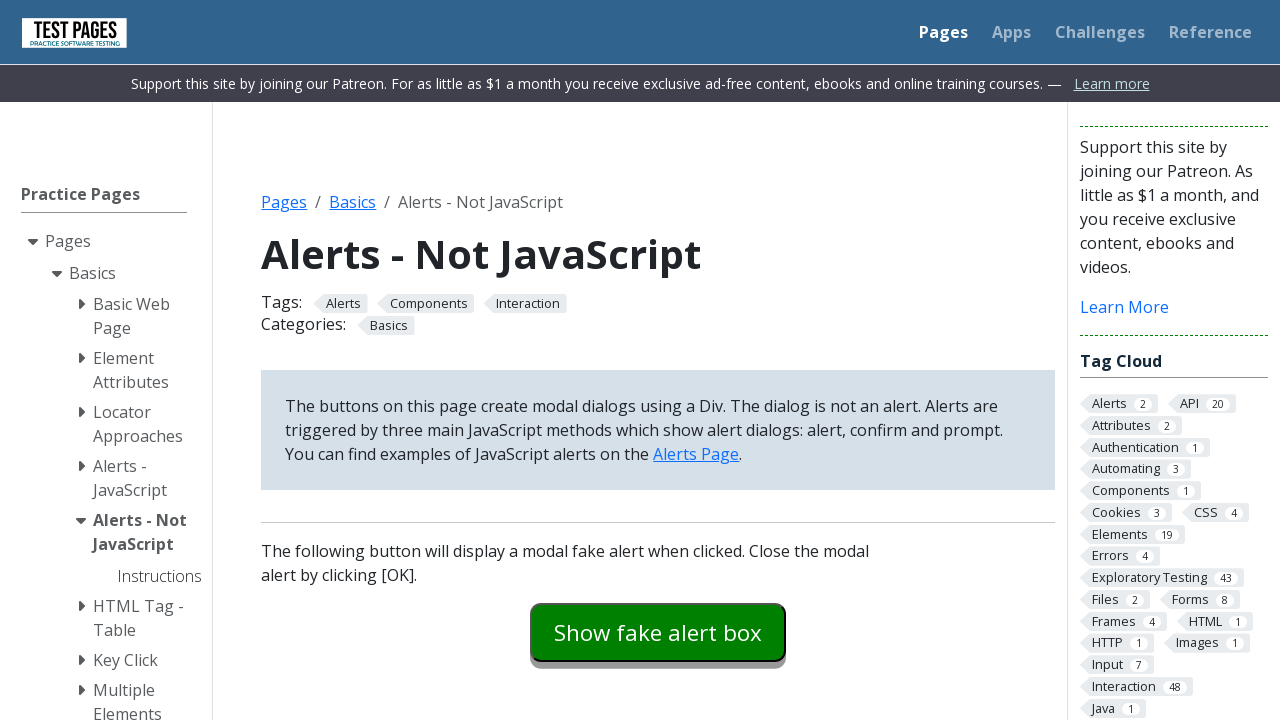

Clicked modal dialog button to open fake alert at (658, 360) on #modaldialog
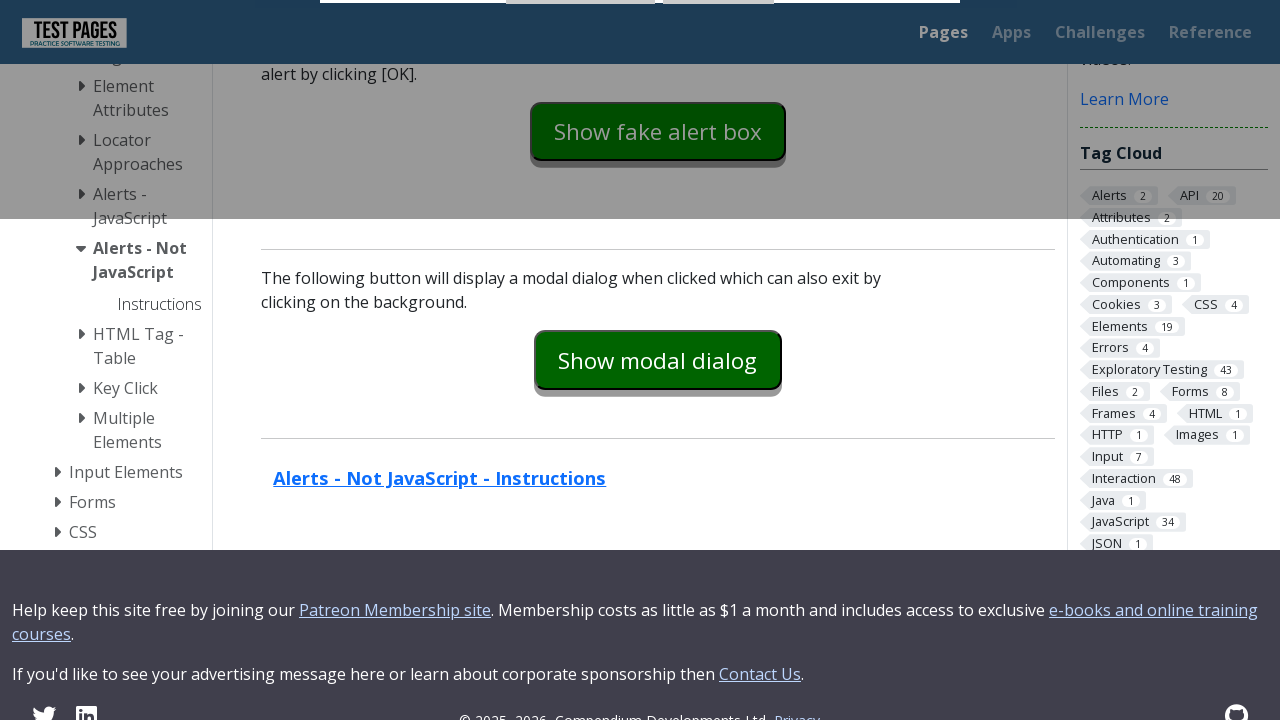

Modal dialog appeared with text content
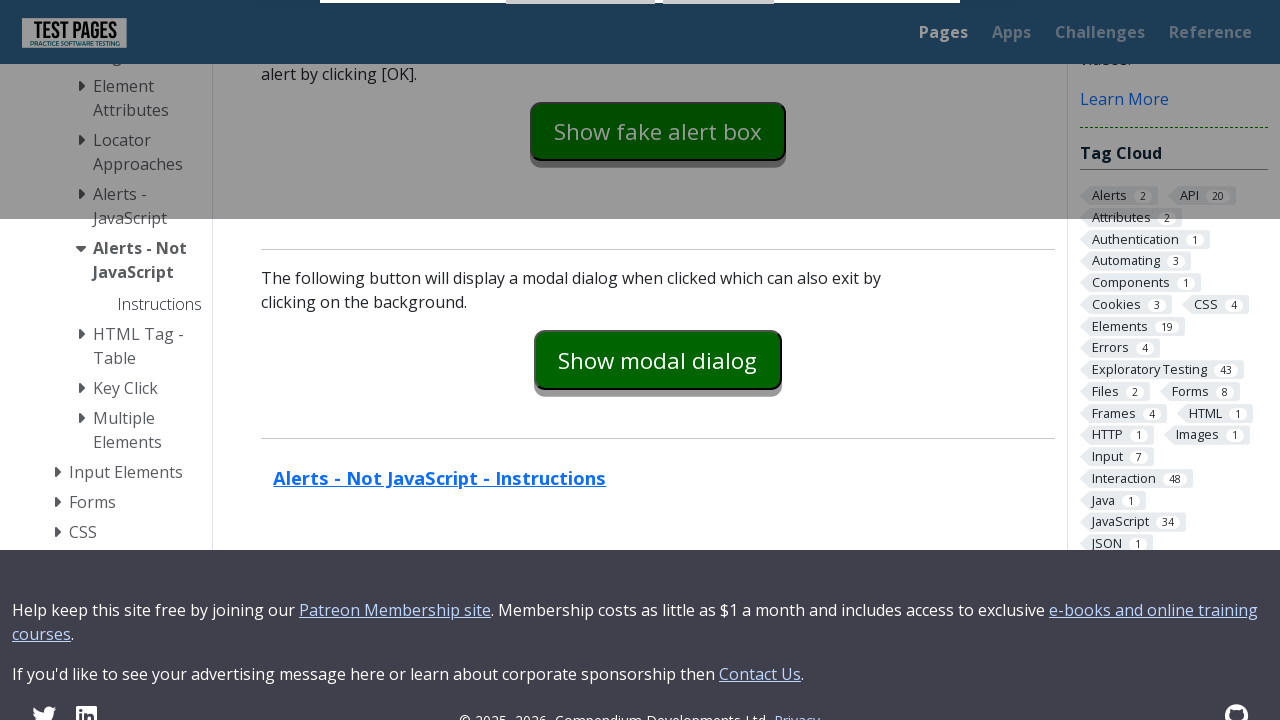

Clicked OK button to close modal dialog at (719, 27) on #dialog-ok
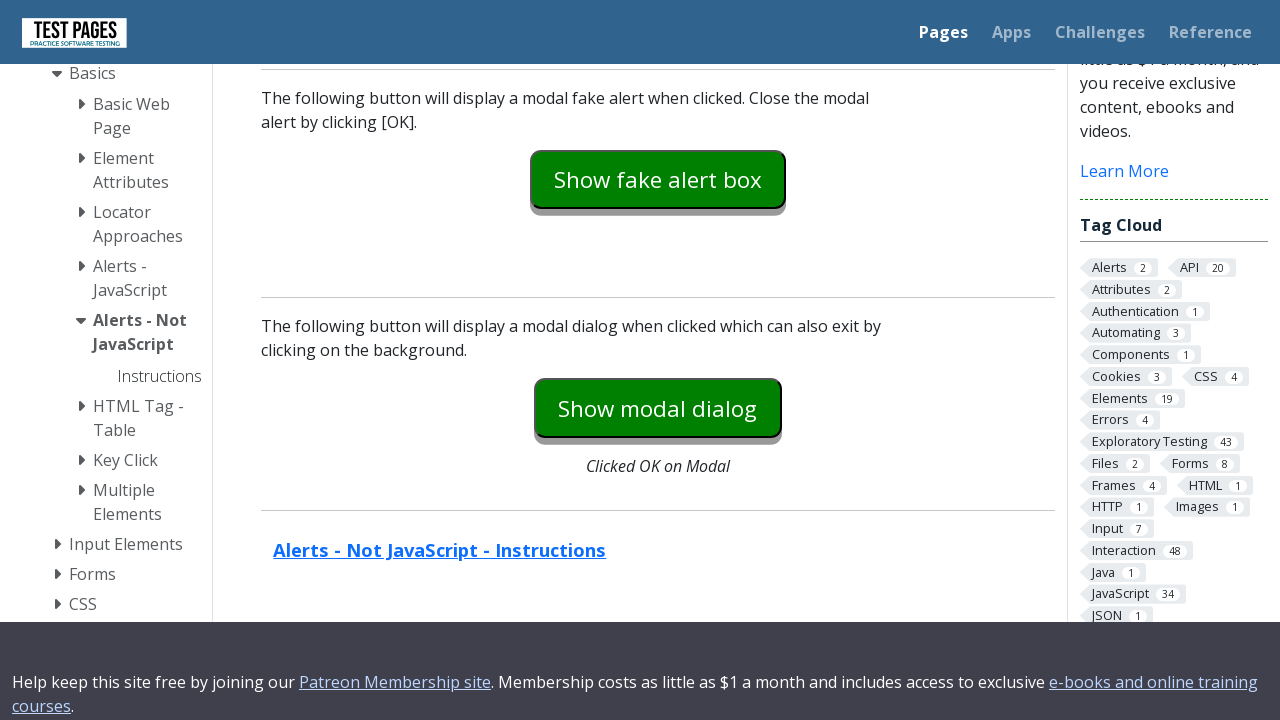

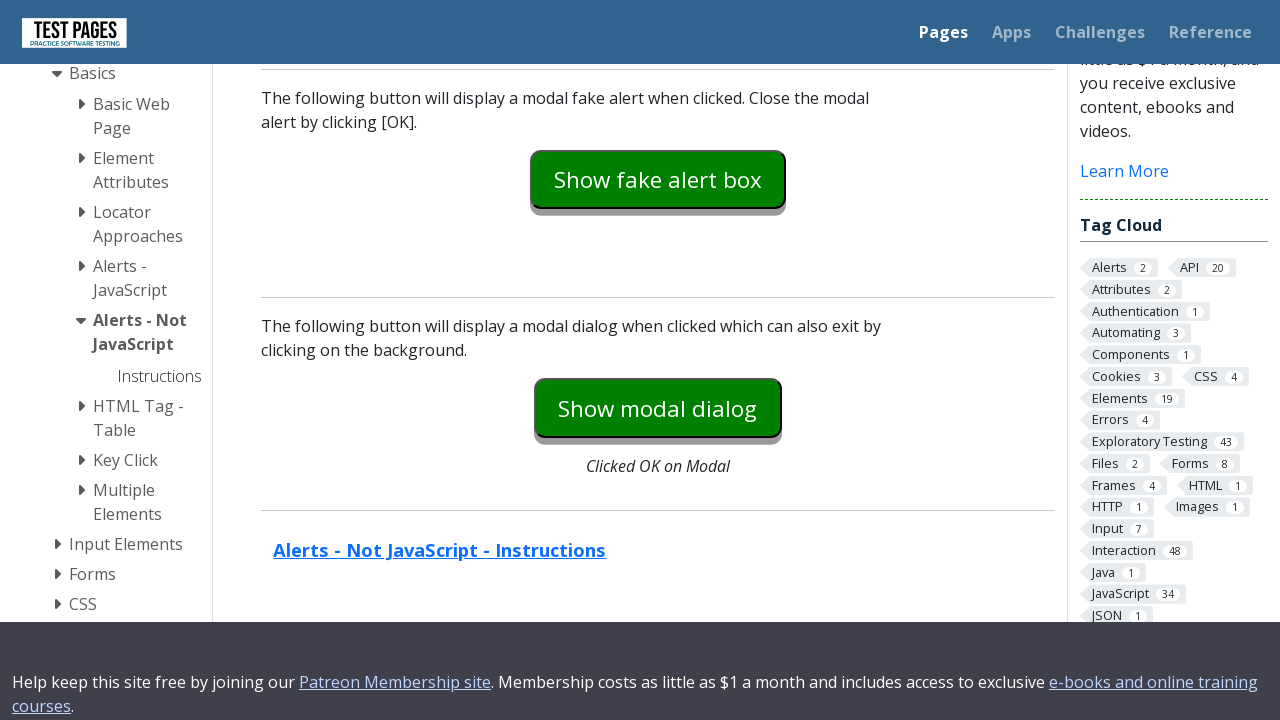